Tests dynamic content loading by clicking a start button and waiting for hidden content to become visible

Starting URL: http://the-internet.herokuapp.com/dynamic_loading/1

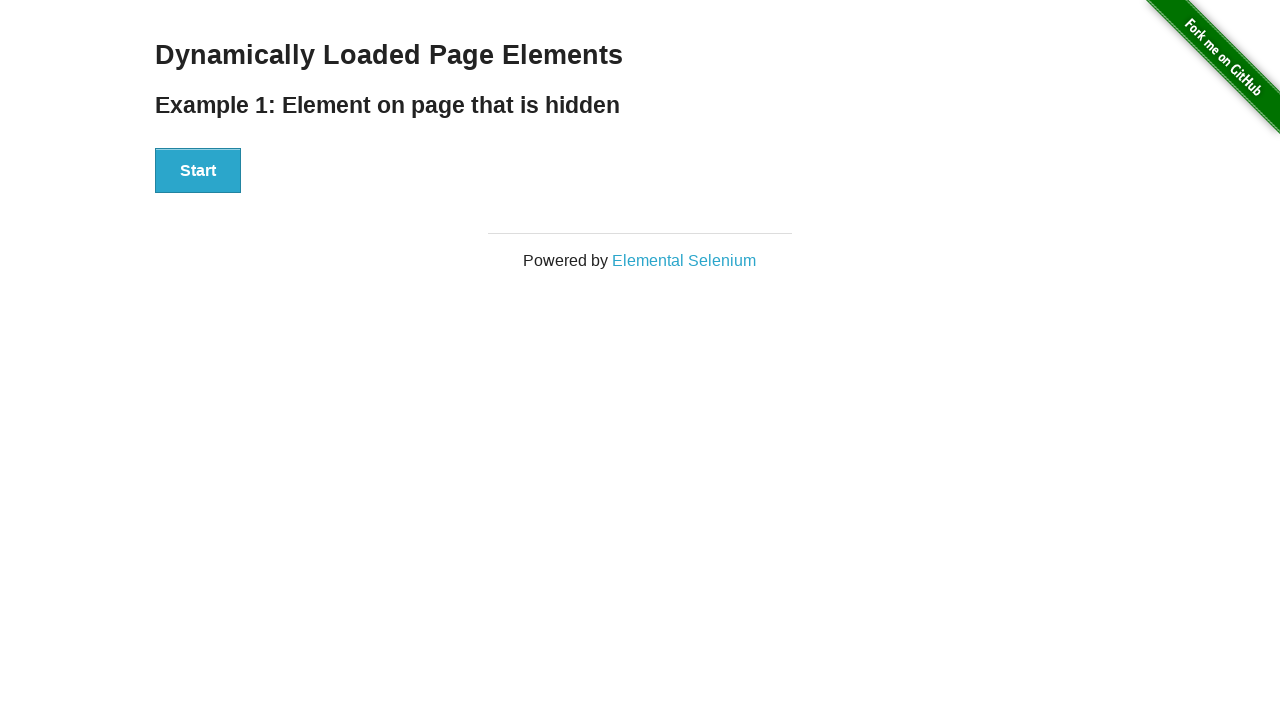

Clicked start button to trigger dynamic content loading at (198, 171) on #start button
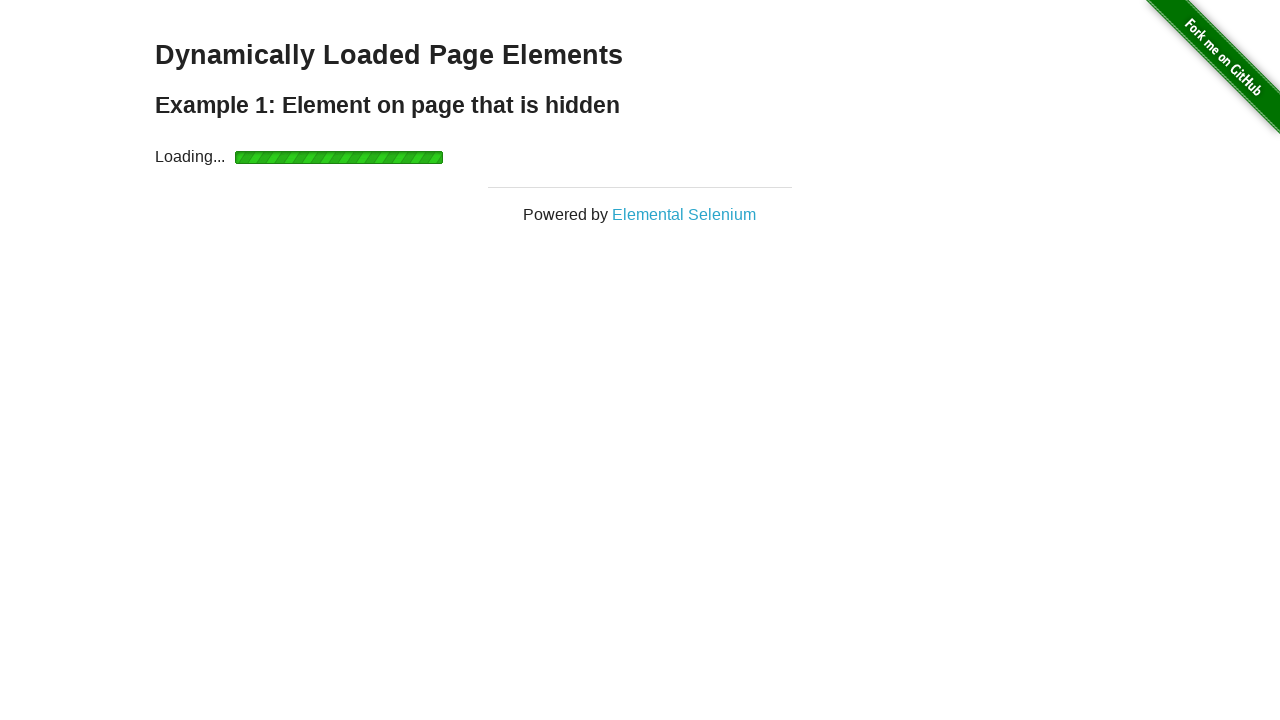

Waited for dynamically loaded message to become visible
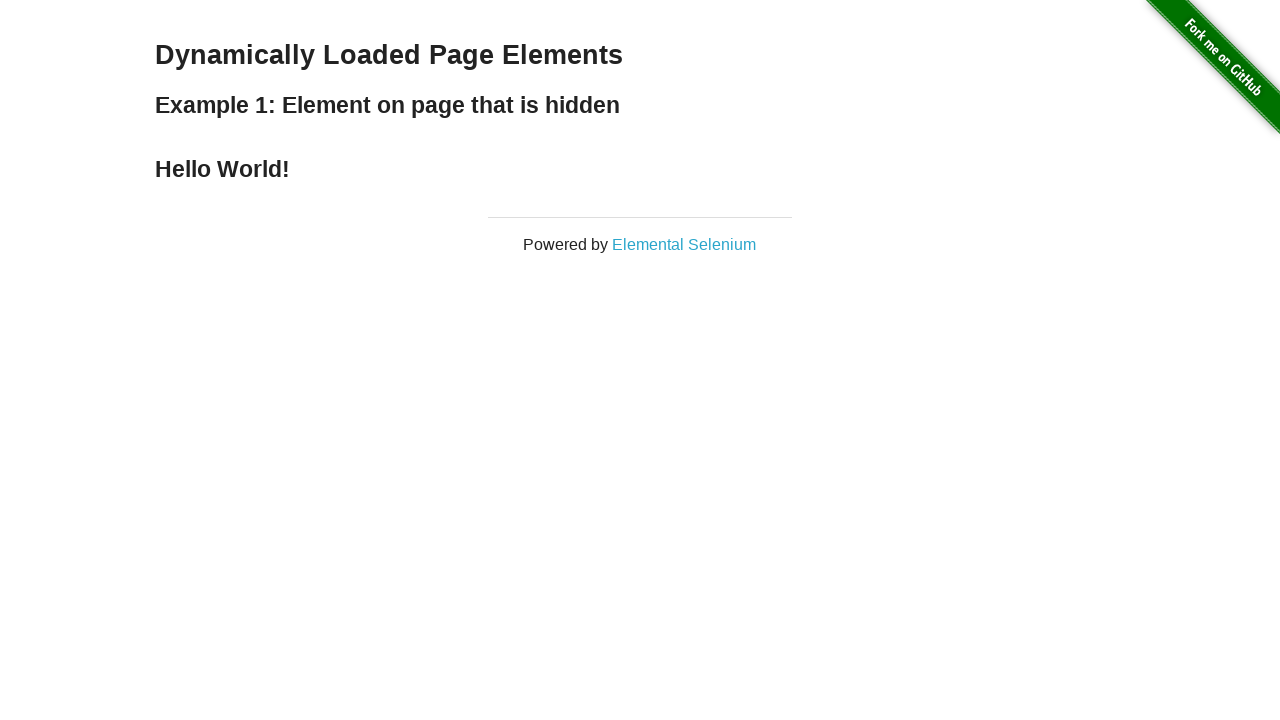

Retrieved dynamically loaded message element
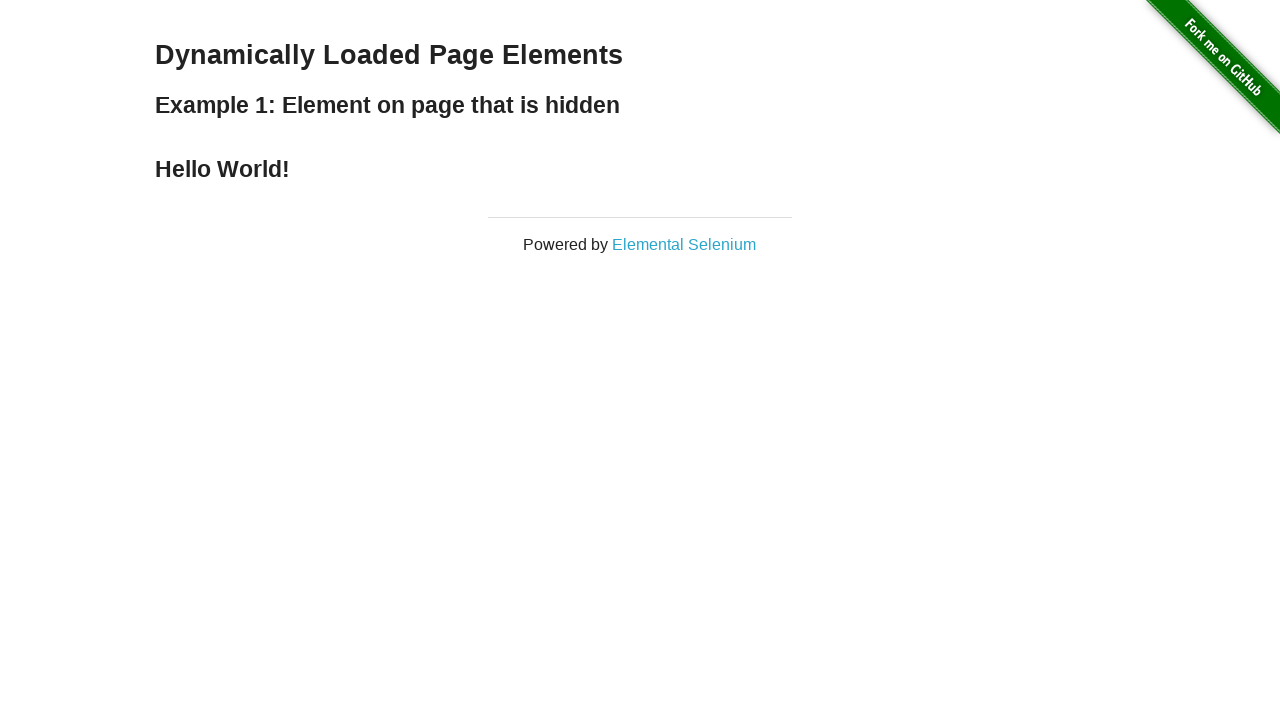

Extracted message text: 'Hello World!'
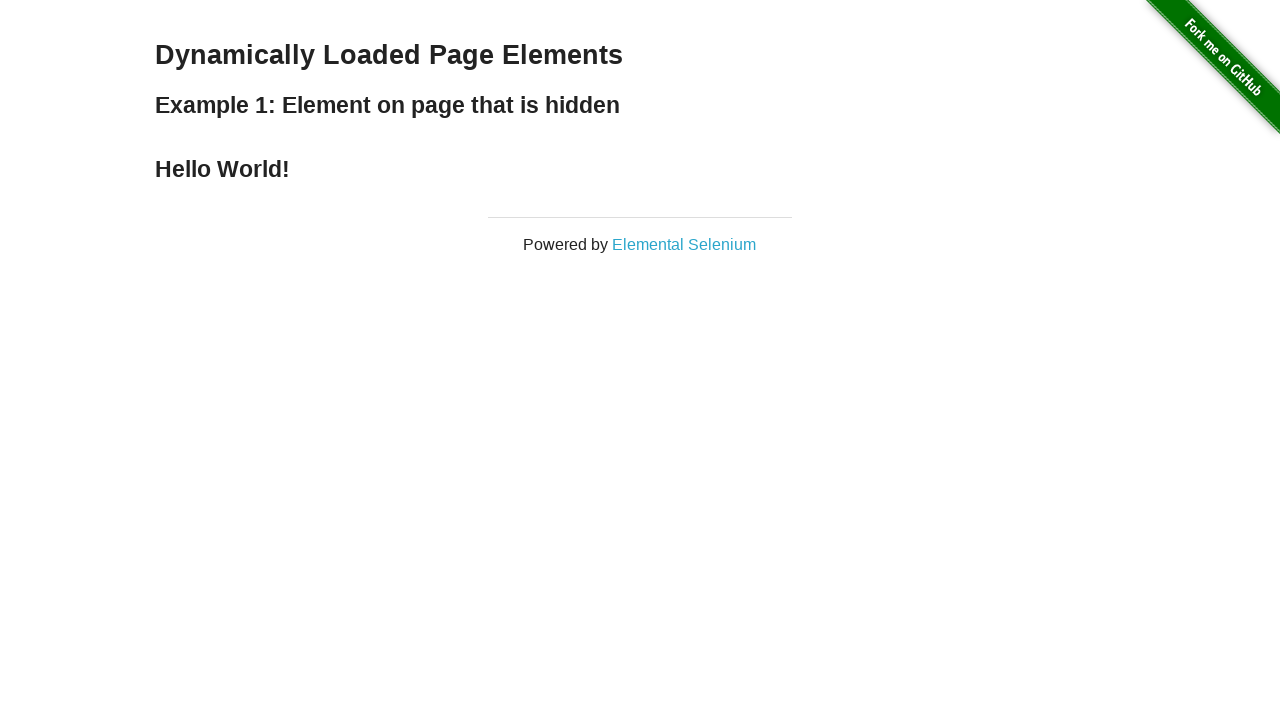

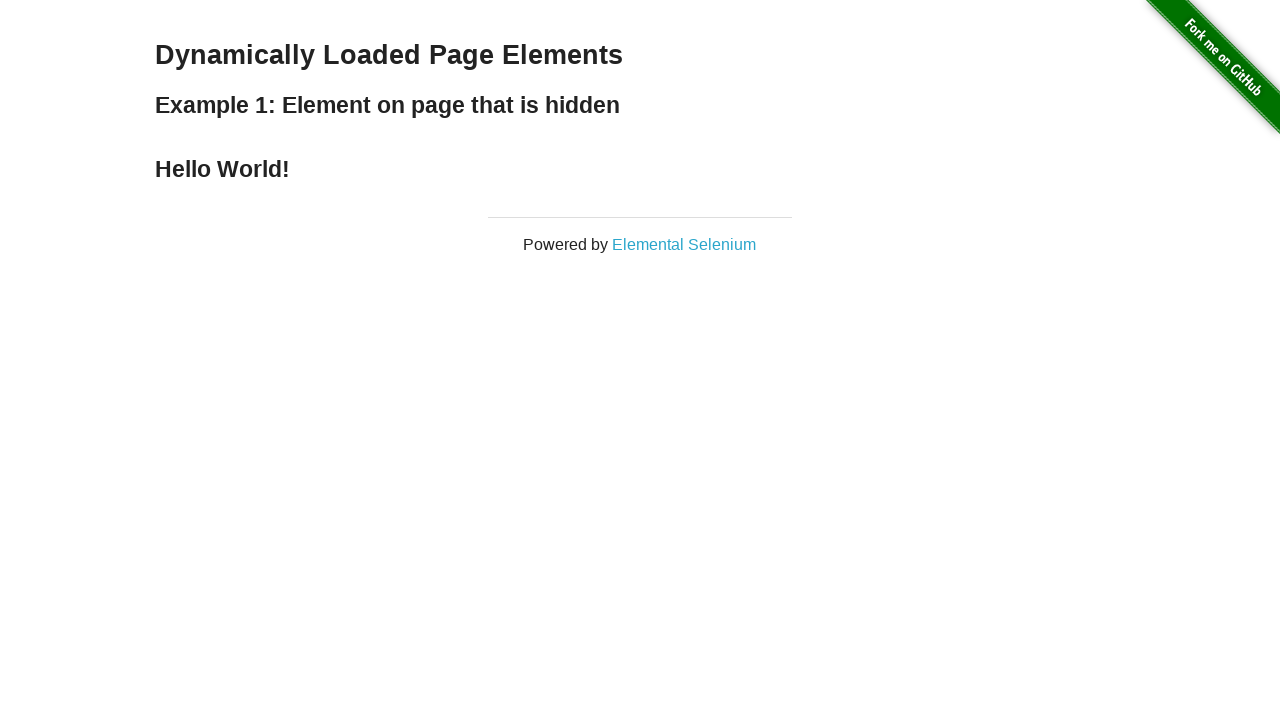